Tests show/hide text functionality by clicking buttons to toggle text visibility and checking button states

Starting URL: https://kristinek.github.io/site/examples/actions

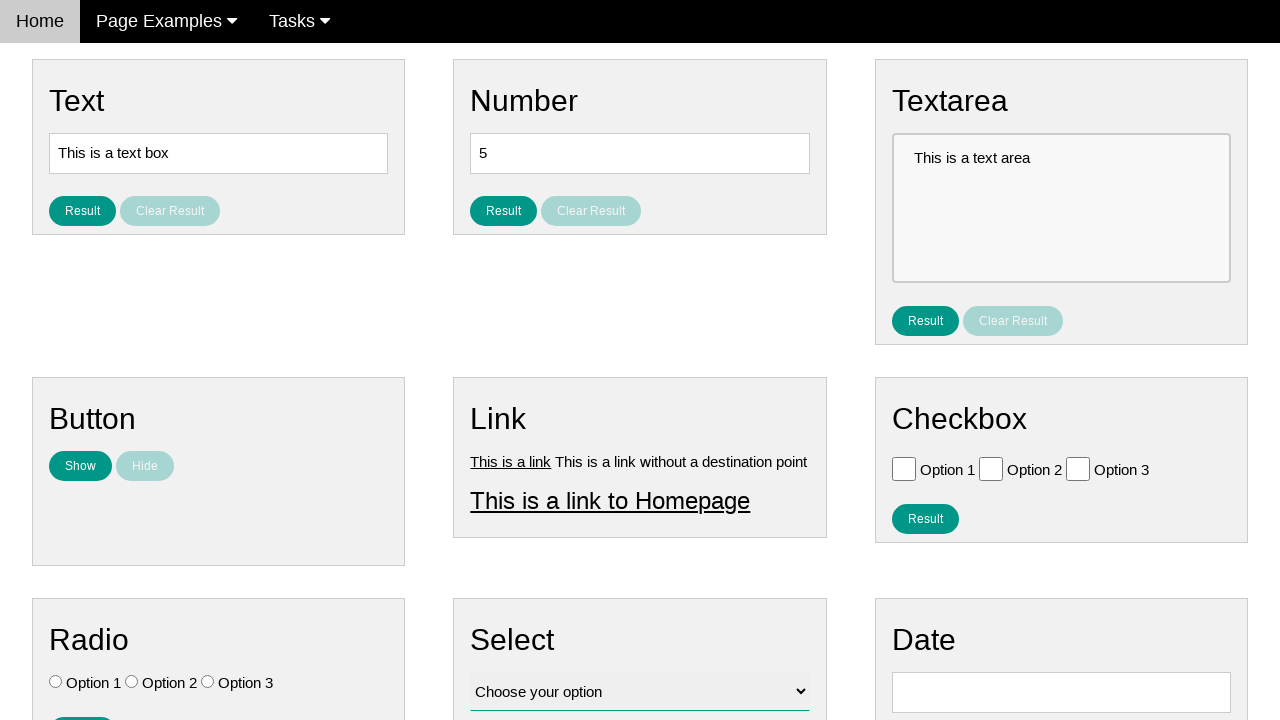

Clicked show button to reveal text at (80, 466) on #show_text
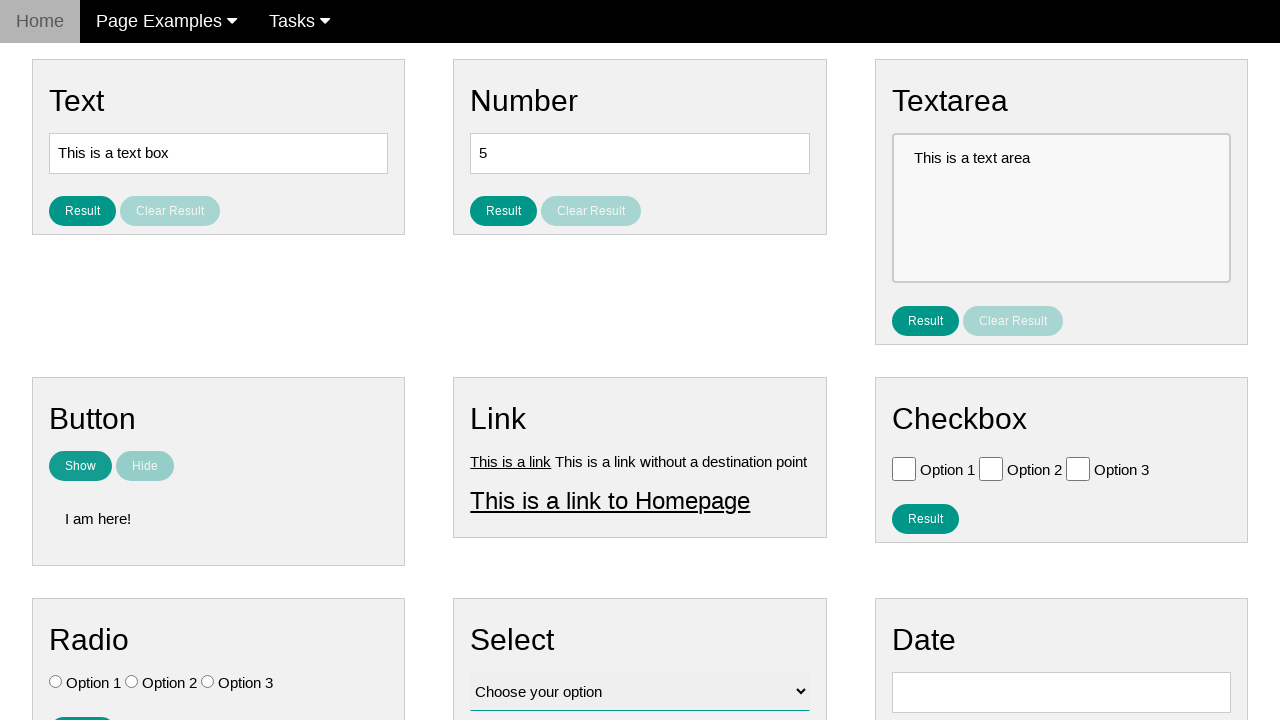

Located the text element
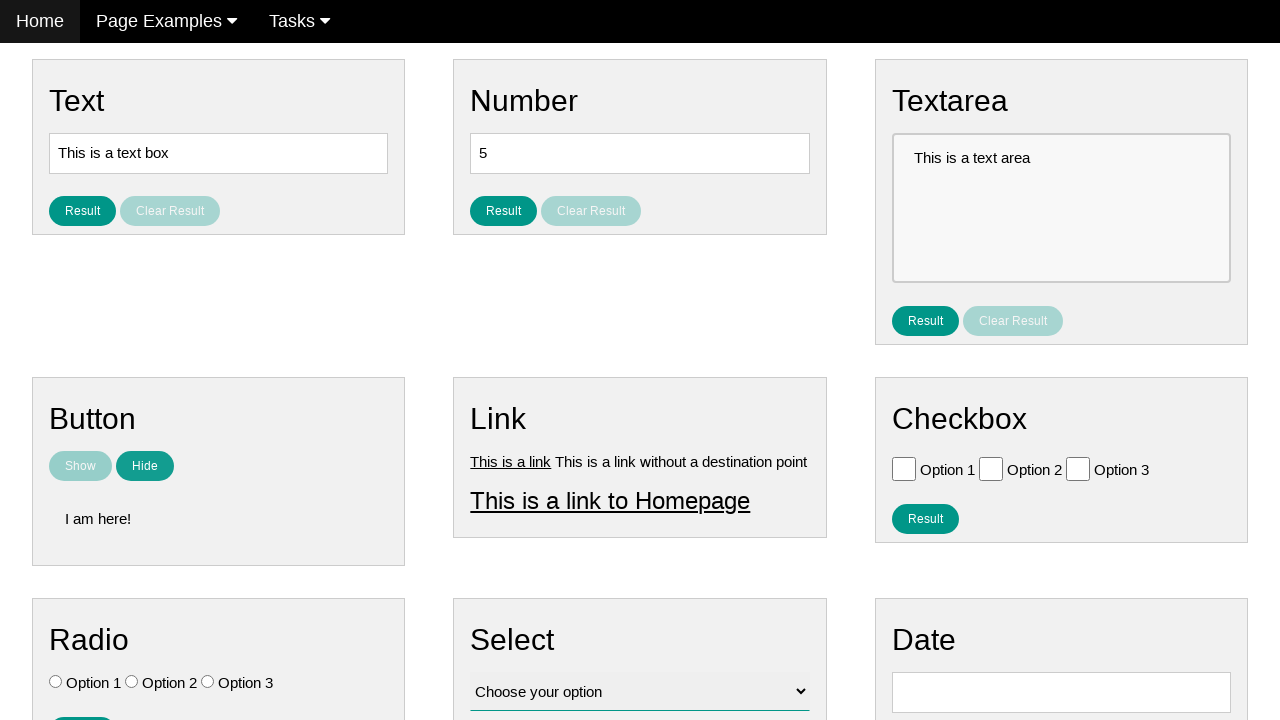

Verified text 'I am here!' is displayed
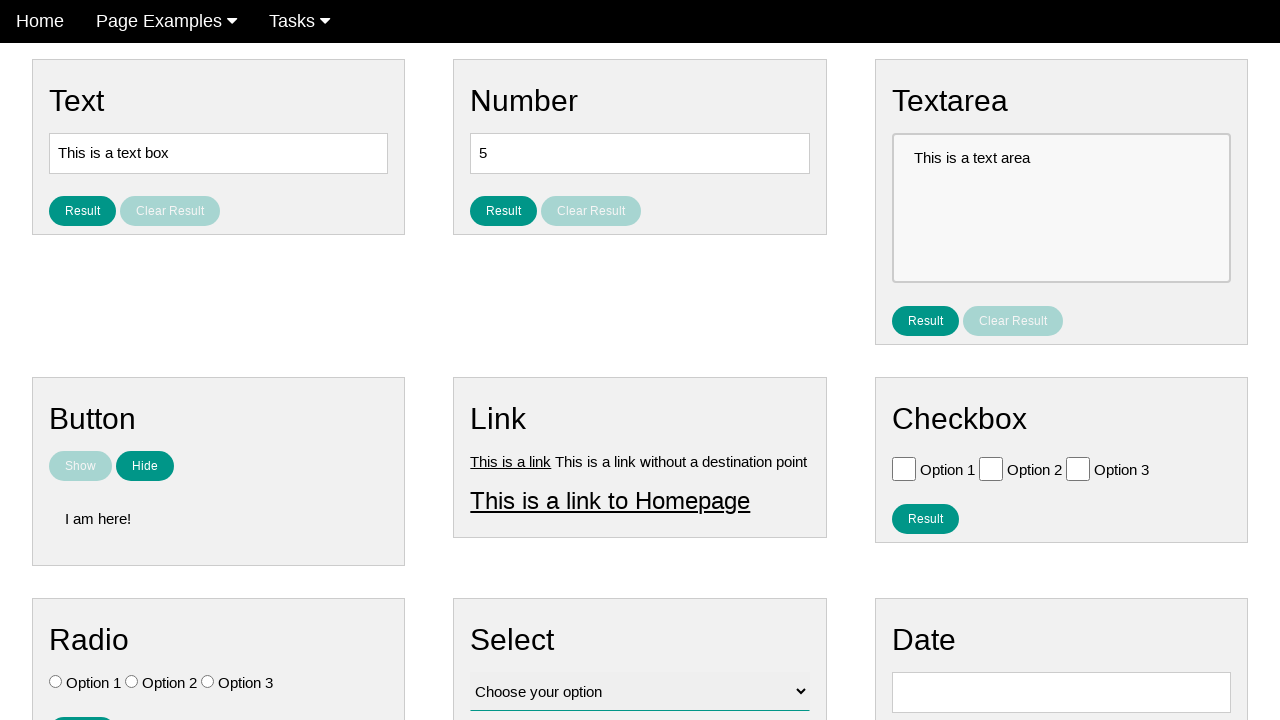

Clicked hide button to conceal text at (145, 466) on [name='hide_text']
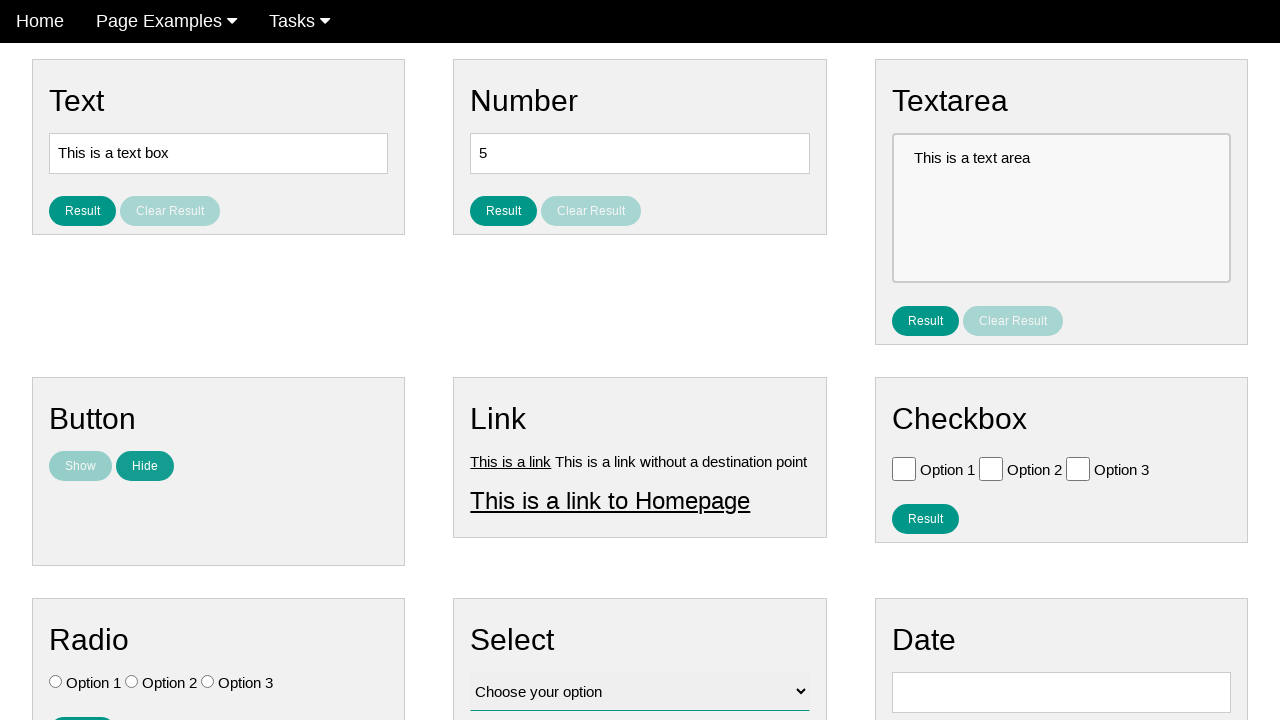

Verified show button is enabled
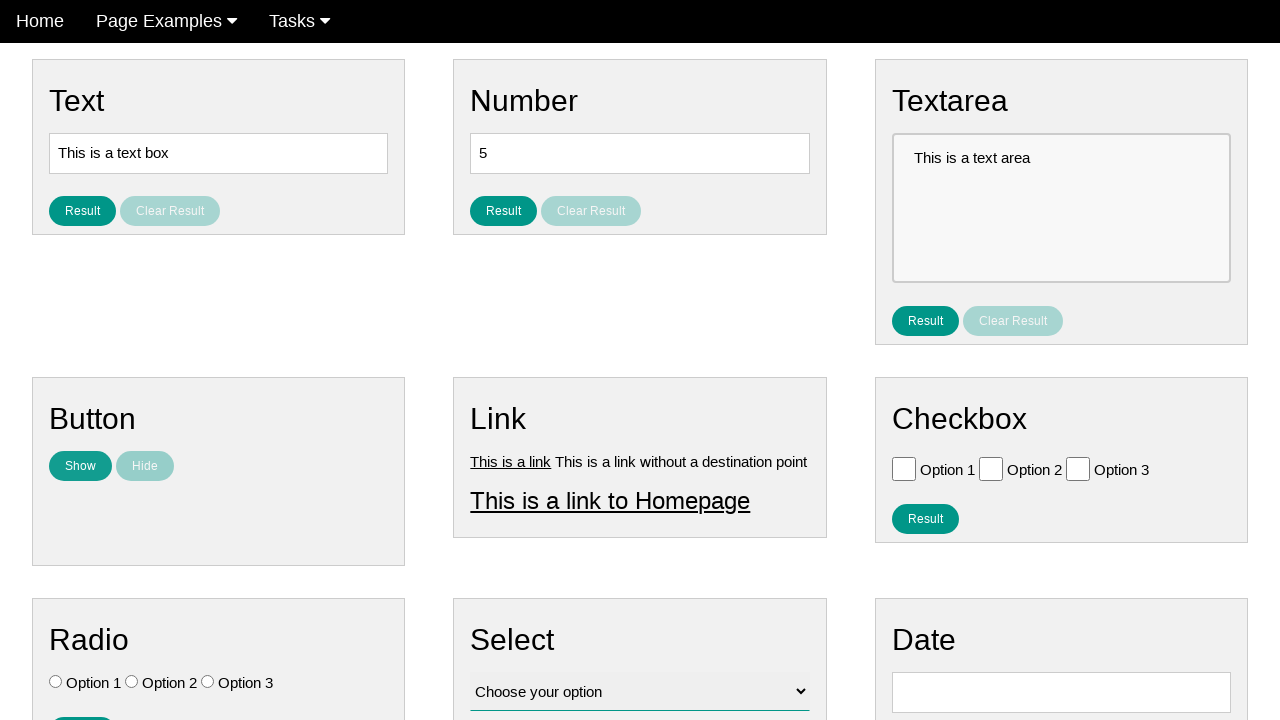

Verified hide button is disabled
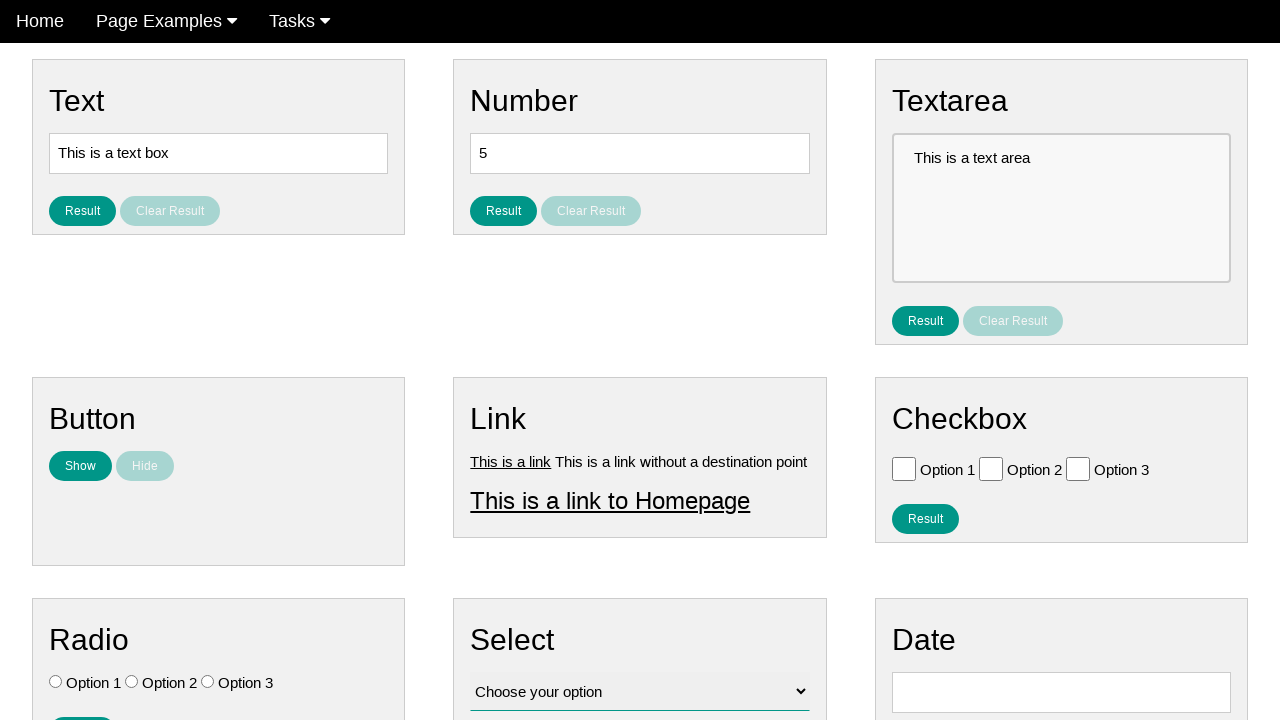

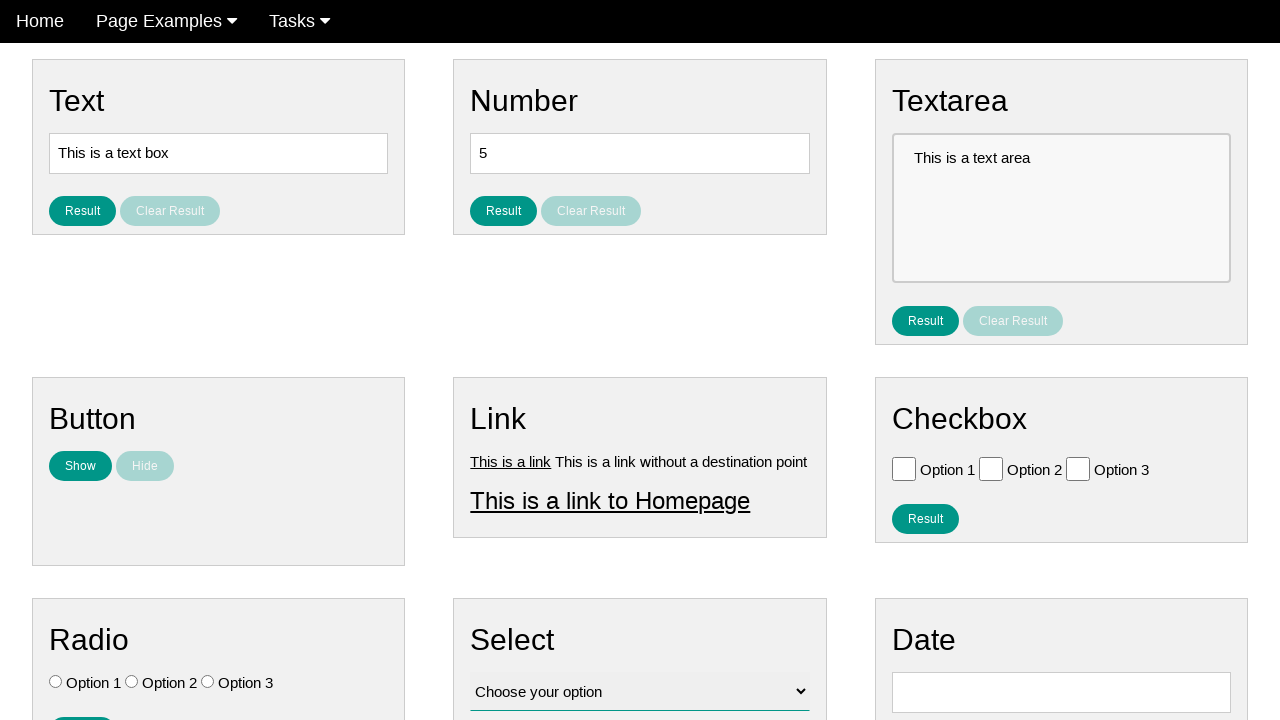